Tests page load delay by clicking the Load Delay link and waiting for the button to appear

Starting URL: http://uitestingplayground.com

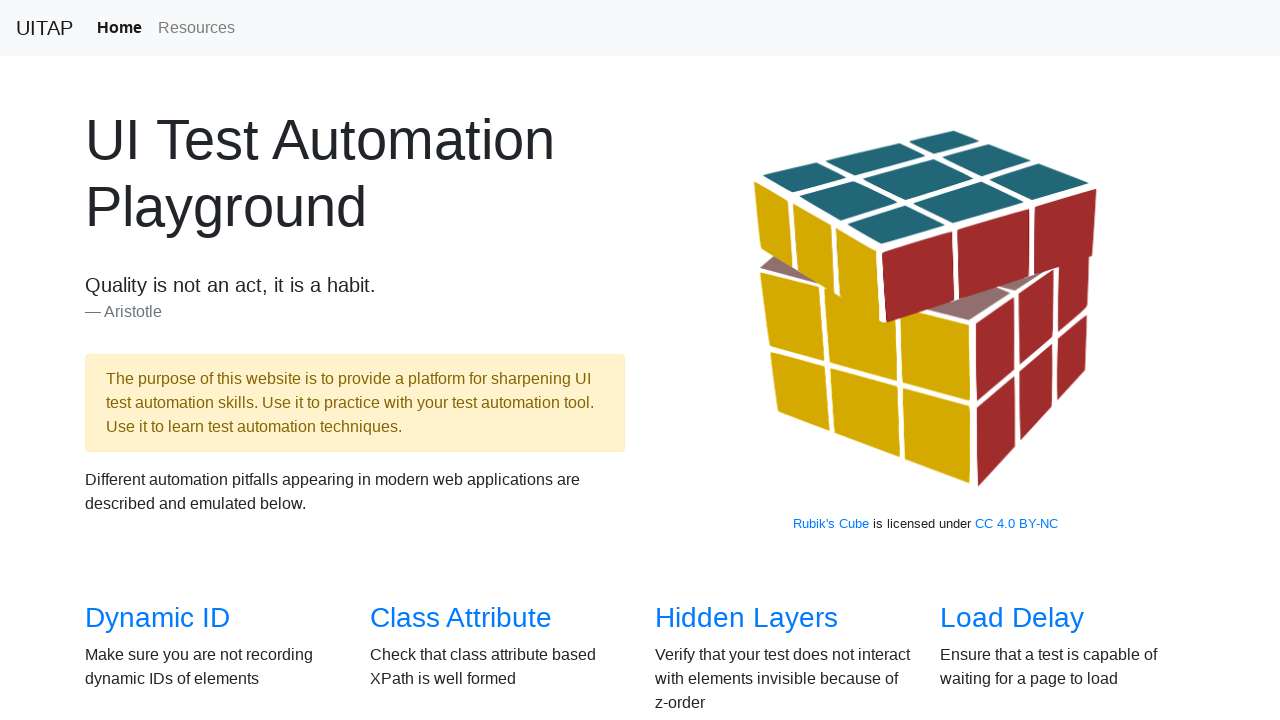

Navigated to UITestingPlayground homepage
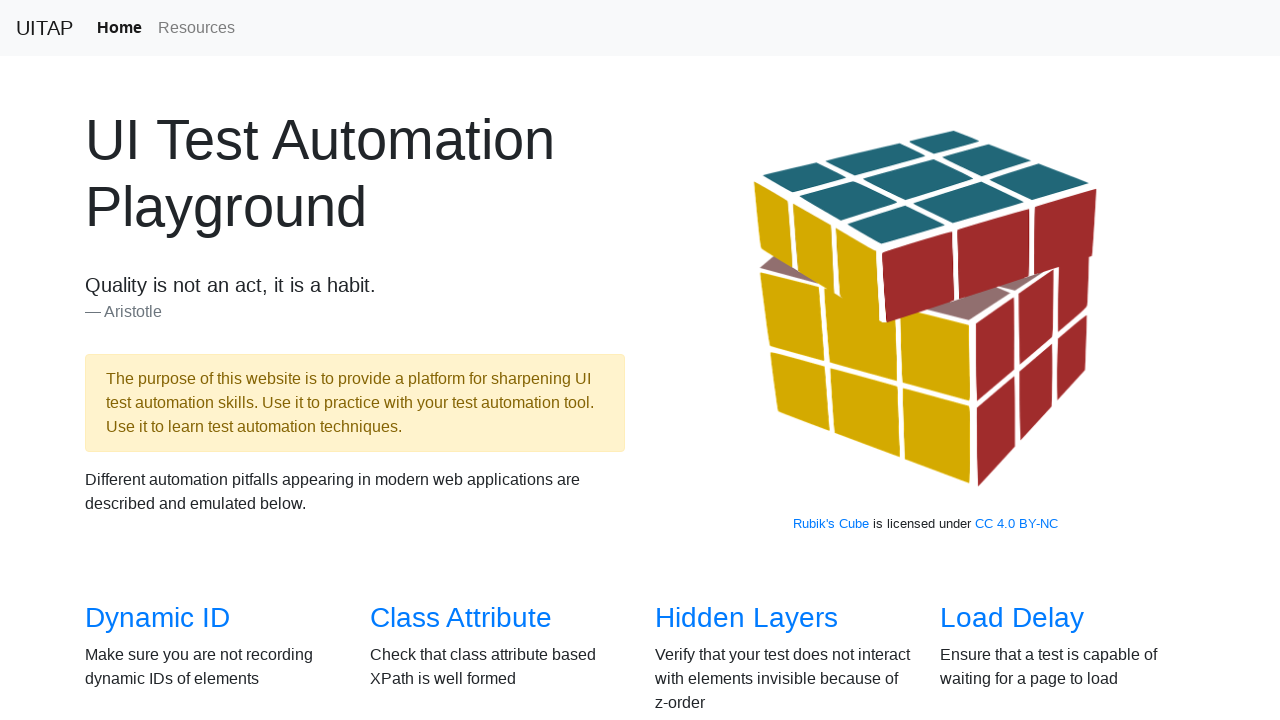

Clicked the Load Delay link at (1012, 618) on a[href='/loaddelay']
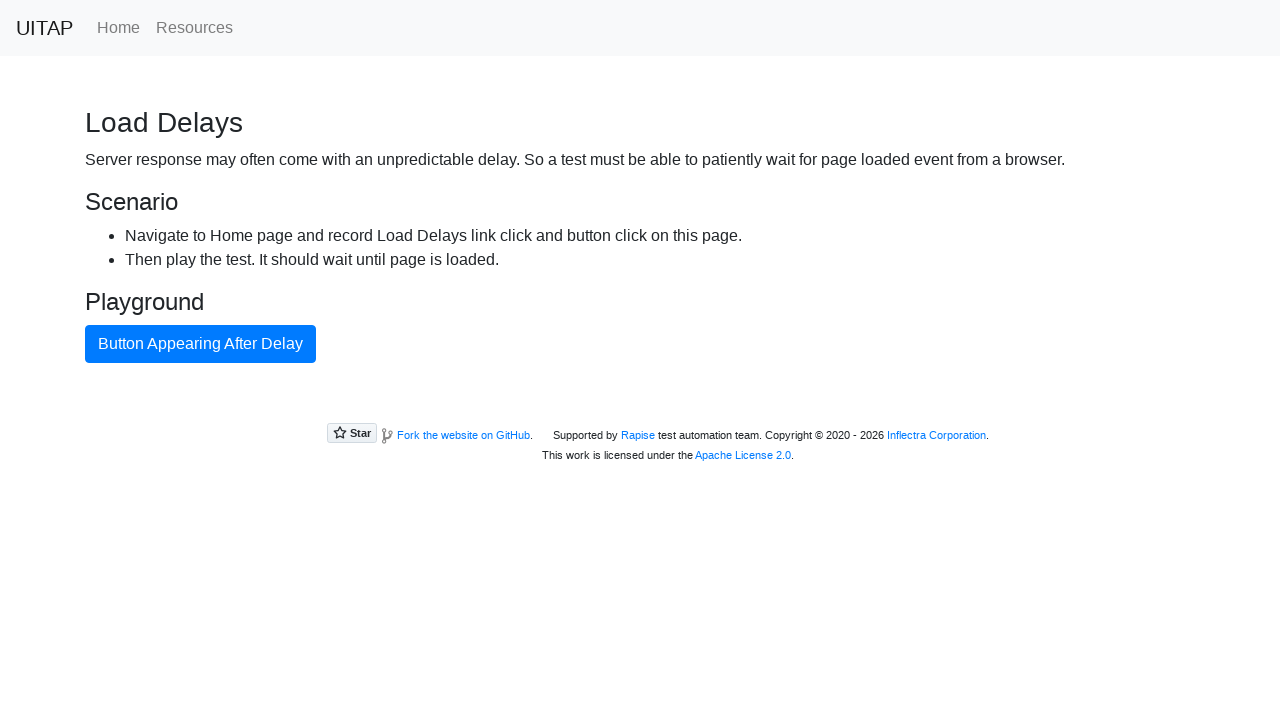

Button appeared after page load delay
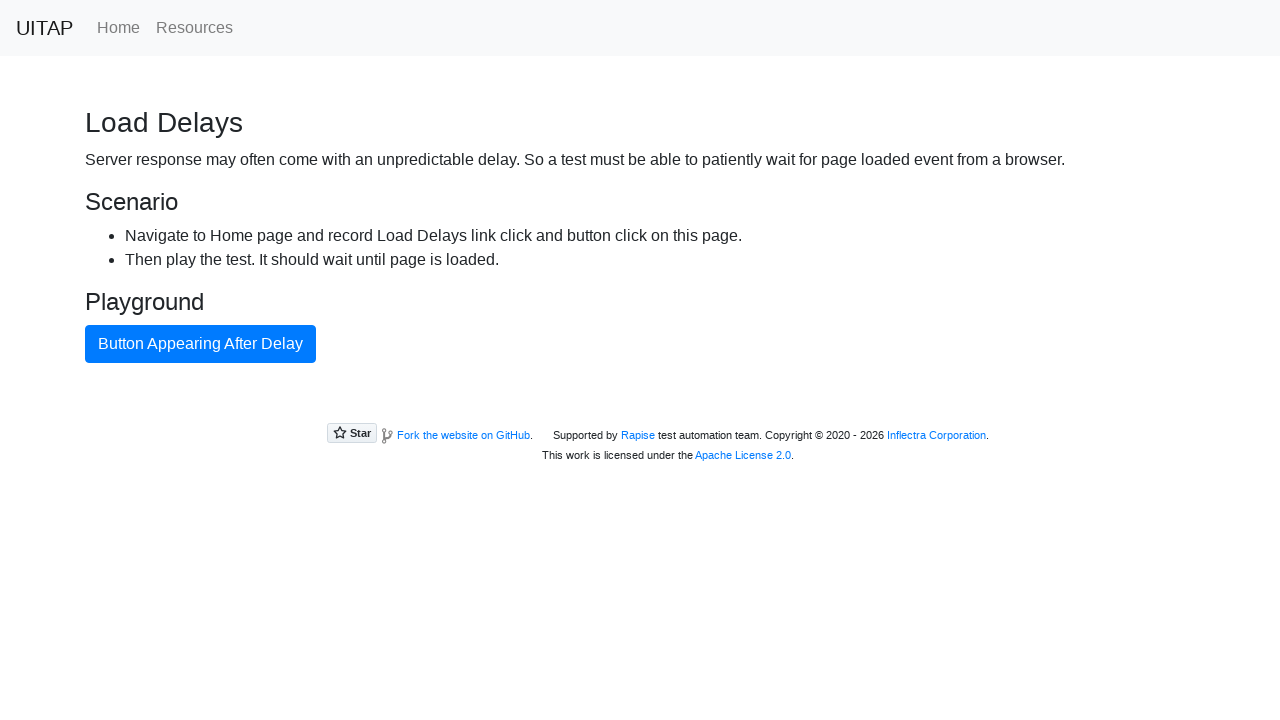

Clicked the primary button that appeared after delay at (200, 344) on button.btn-primary
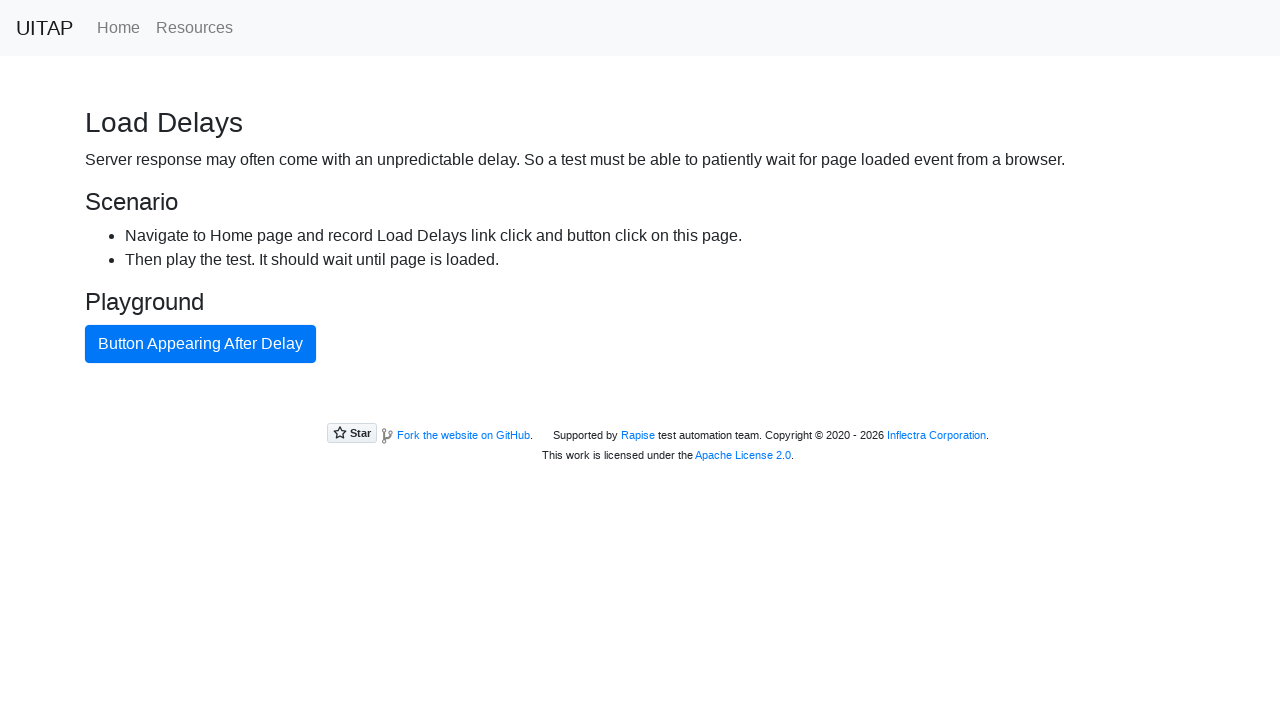

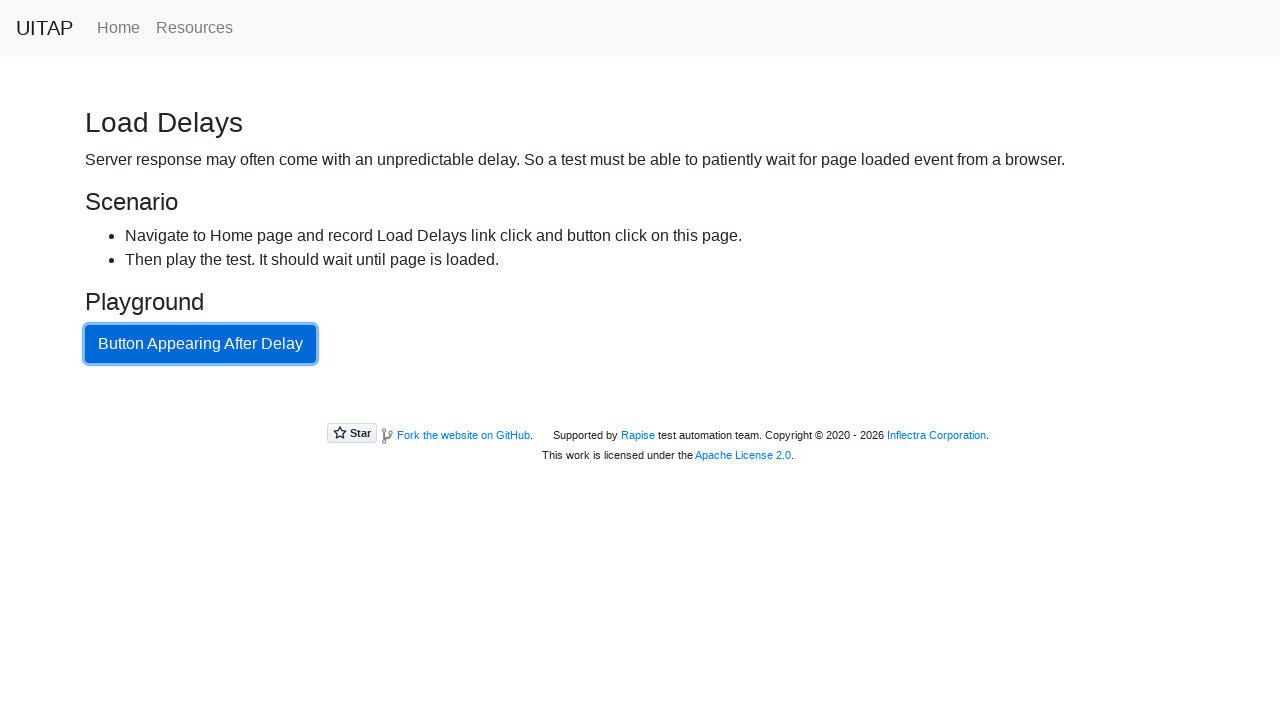